Tests JavaScript prompt alert functionality by clicking a button to trigger a prompt, entering text into the prompt, and accepting it

Starting URL: https://v1.training-support.net/selenium/javascript-alerts

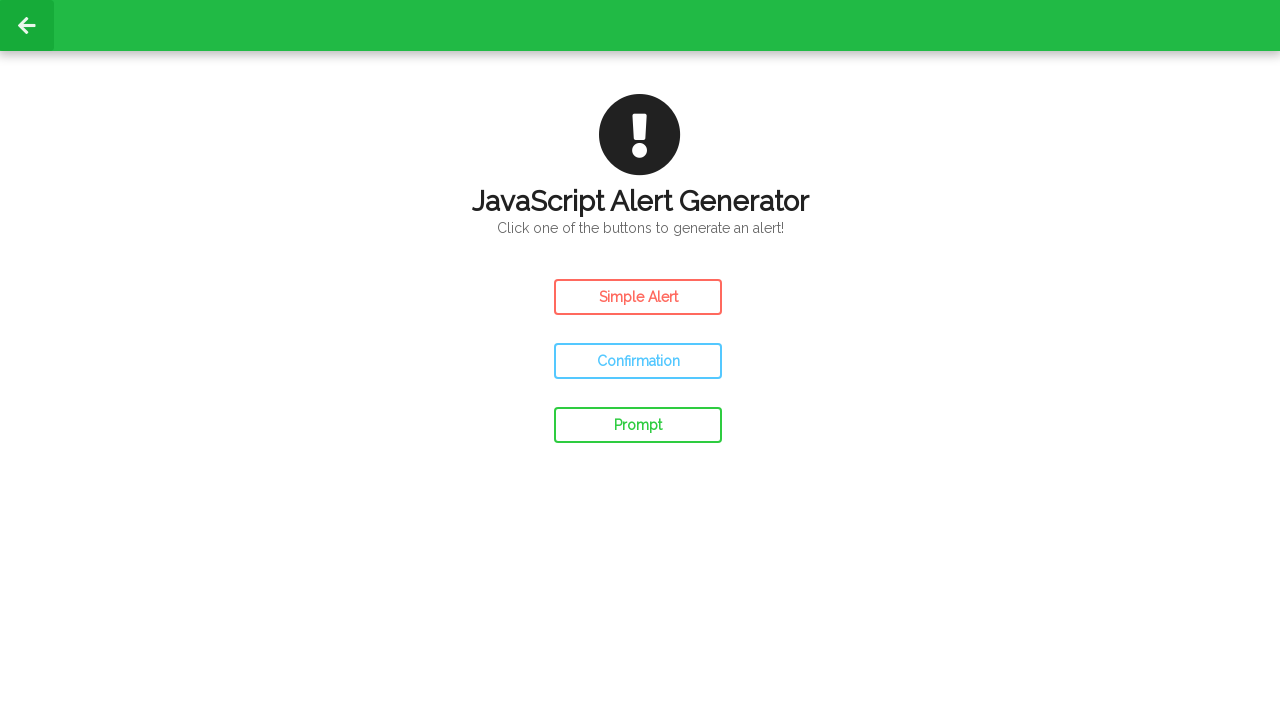

Clicked prompt button to trigger JavaScript prompt alert at (638, 425) on #prompt
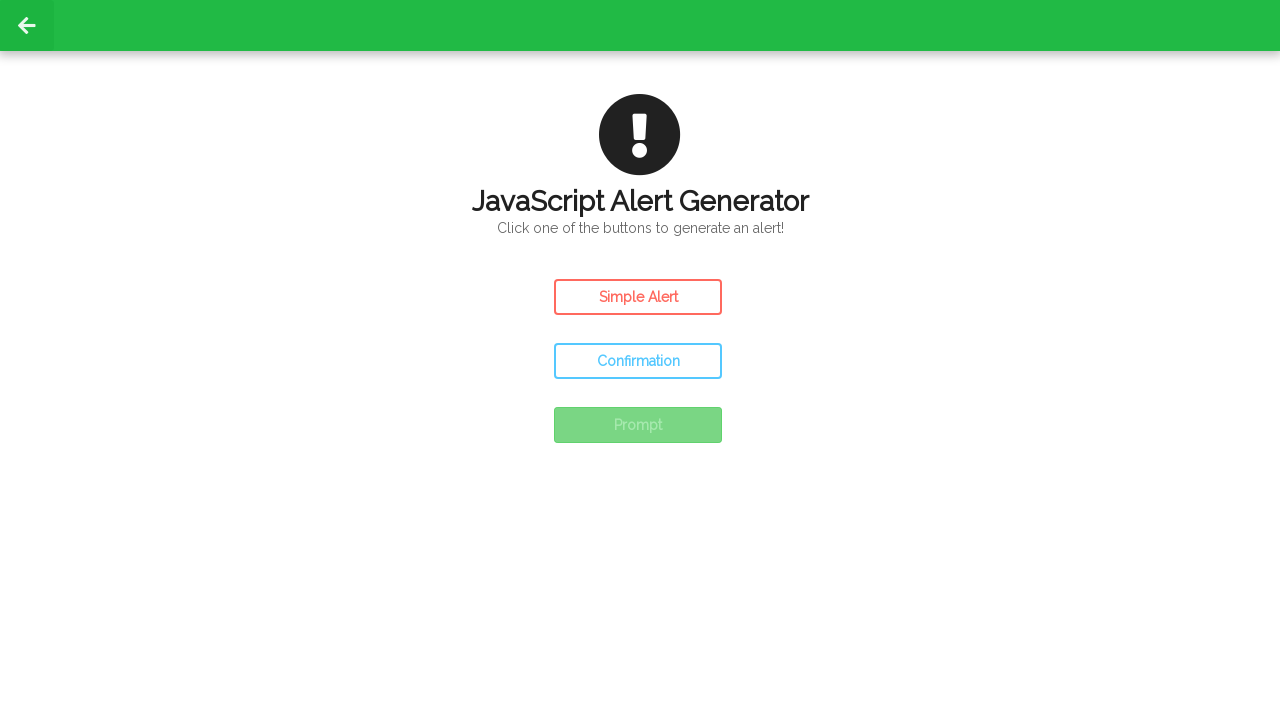

Set up dialog handler to accept prompt with text 'Awesome!!'
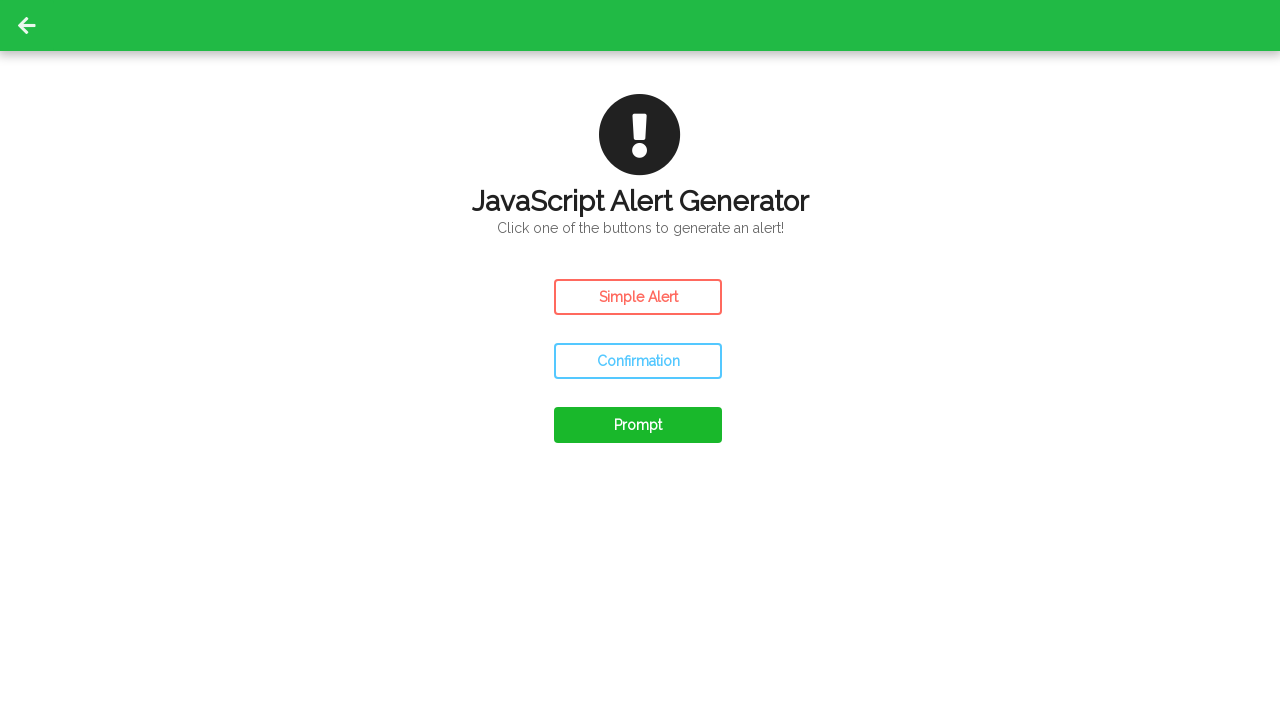

Waited for dialog interaction to complete
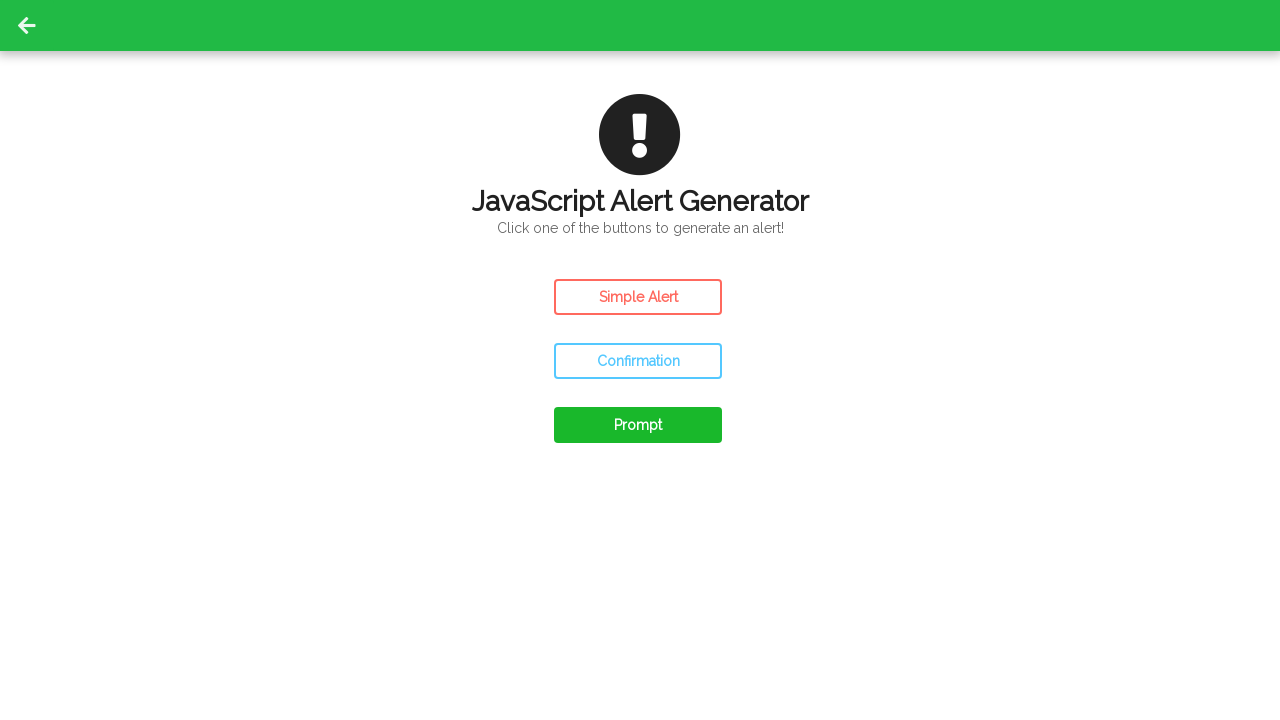

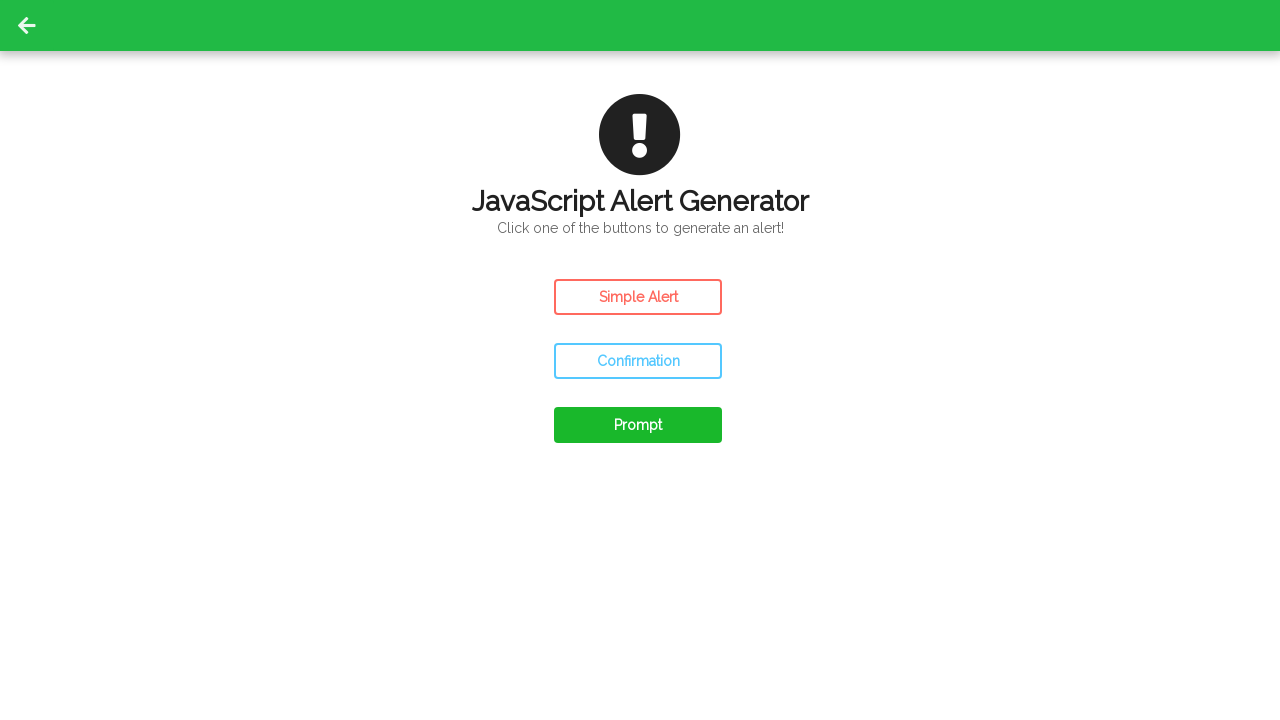